Verifies that the carousel previous button cycles through slides correctly in reverse order

Starting URL: https://www.demoblaze.com/

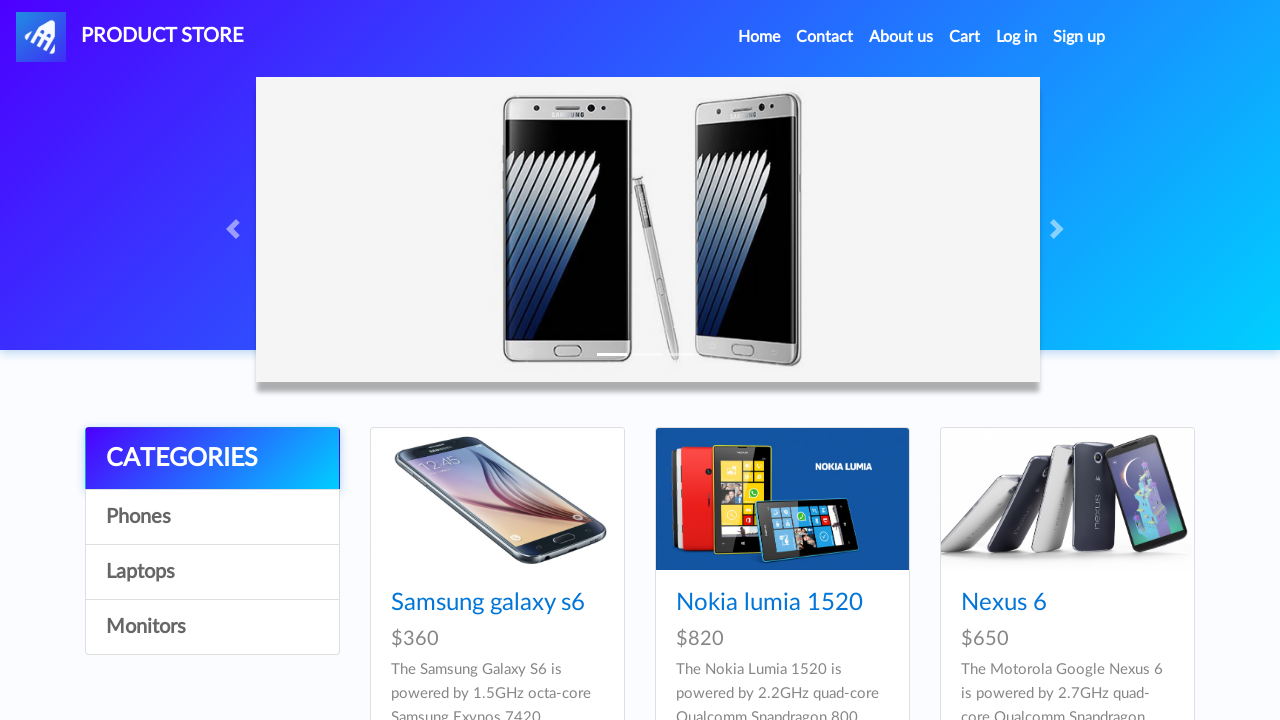

Waited for page to load with networkidle state
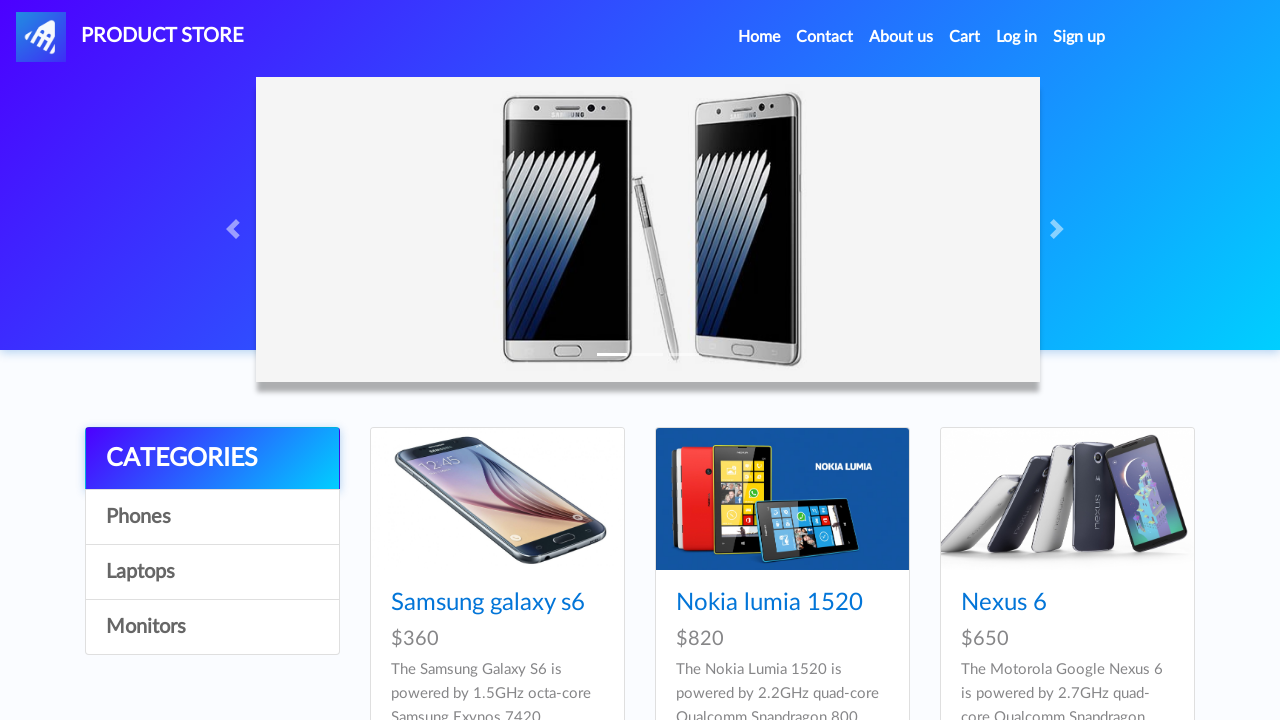

Verified carousel image src matches 'Samsung1.jpg'
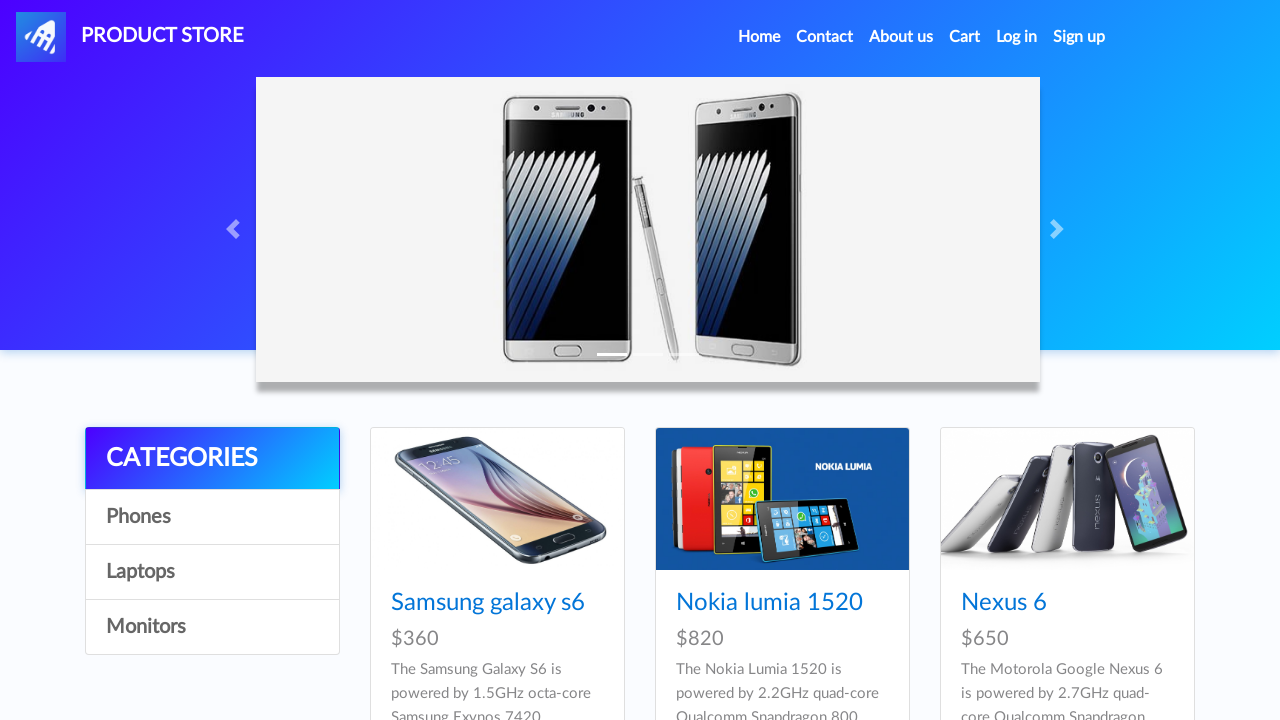

Verified carousel image alt text matches 'First slide'
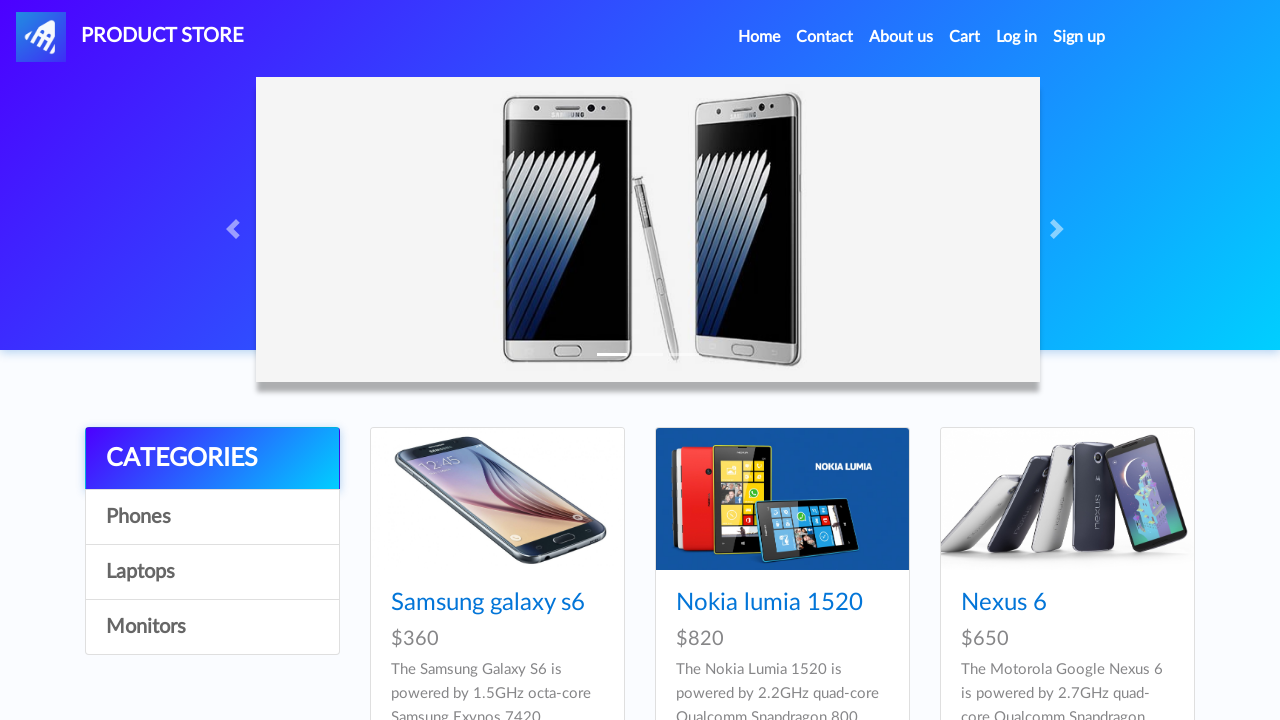

Clicked carousel back button to navigate to previous slide at (236, 229) on span.sr-only >> internal:has-text="Previous"i
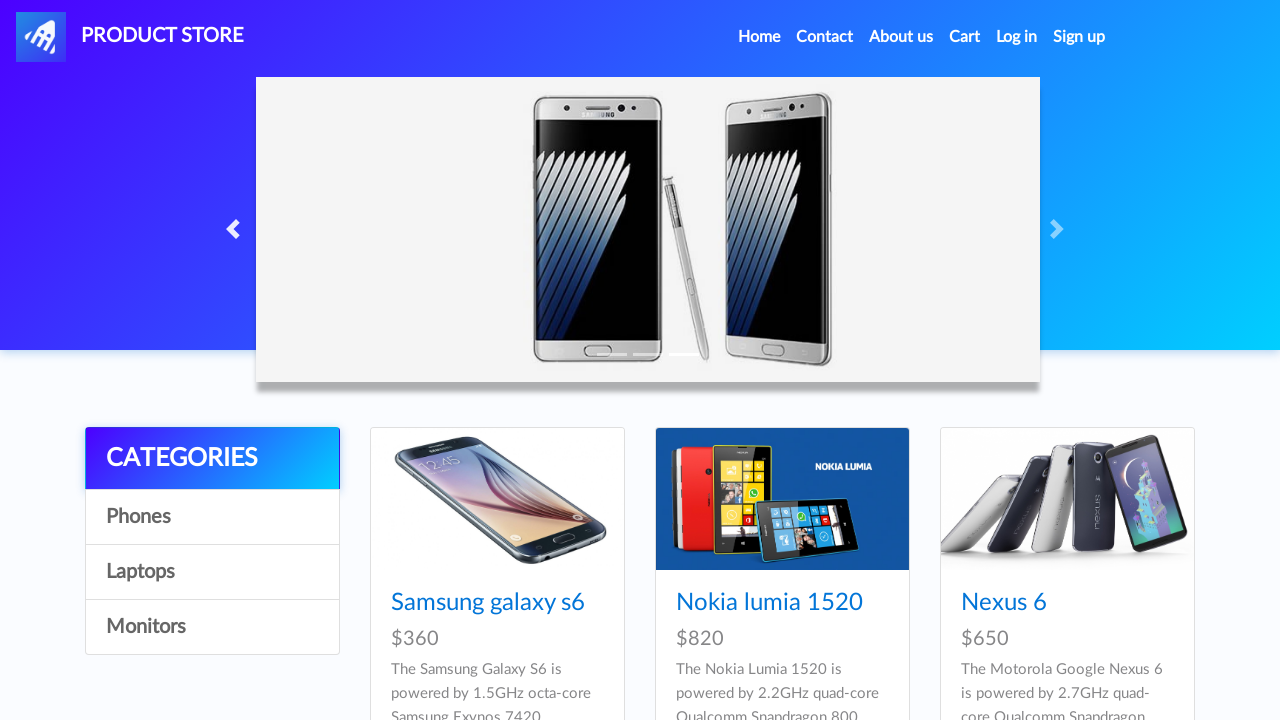

Waited 1000ms for carousel animation to complete
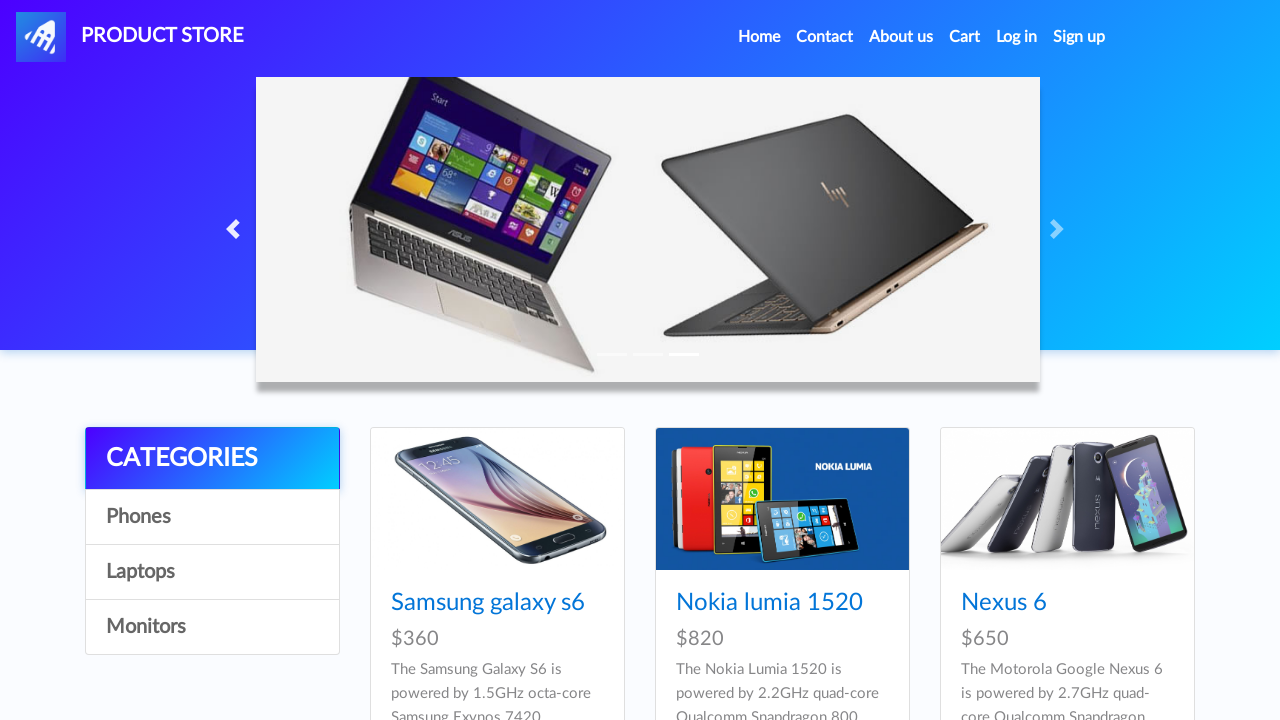

Verified carousel image src matches 'iphone1.jpg'
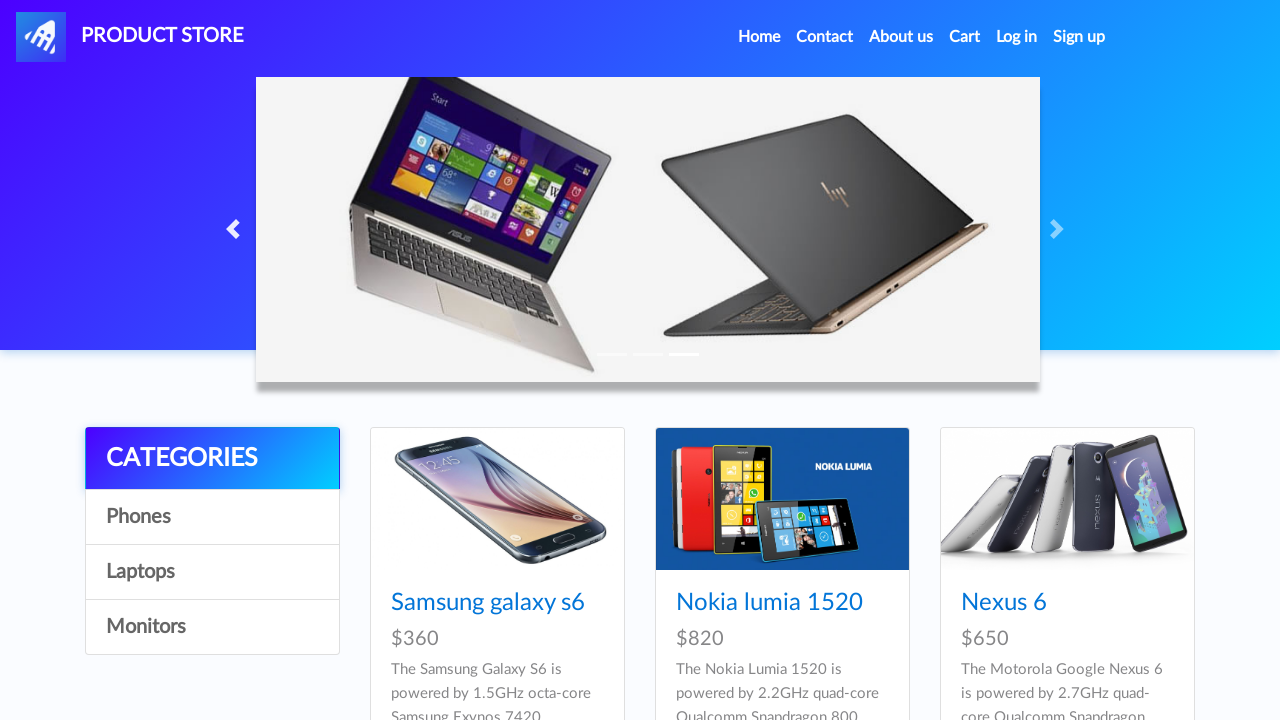

Verified carousel image alt text matches 'Third slide'
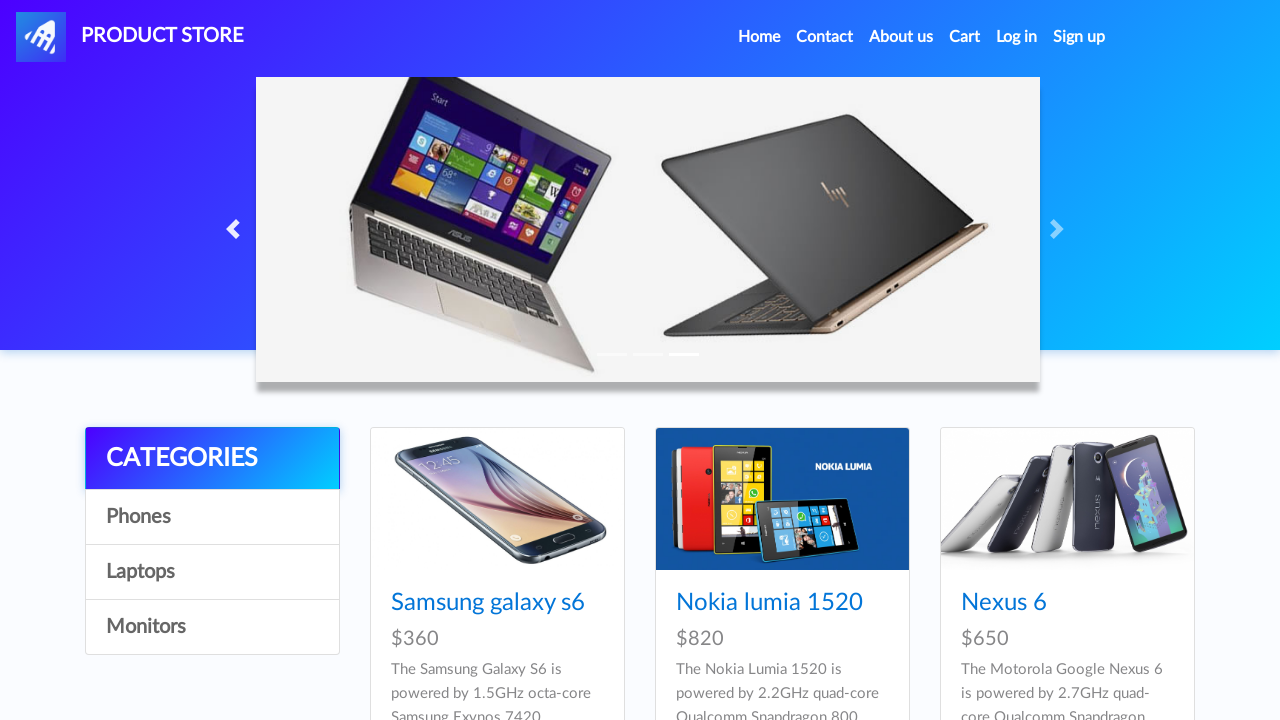

Clicked carousel back button to navigate to previous slide at (236, 229) on span.sr-only >> internal:has-text="Previous"i
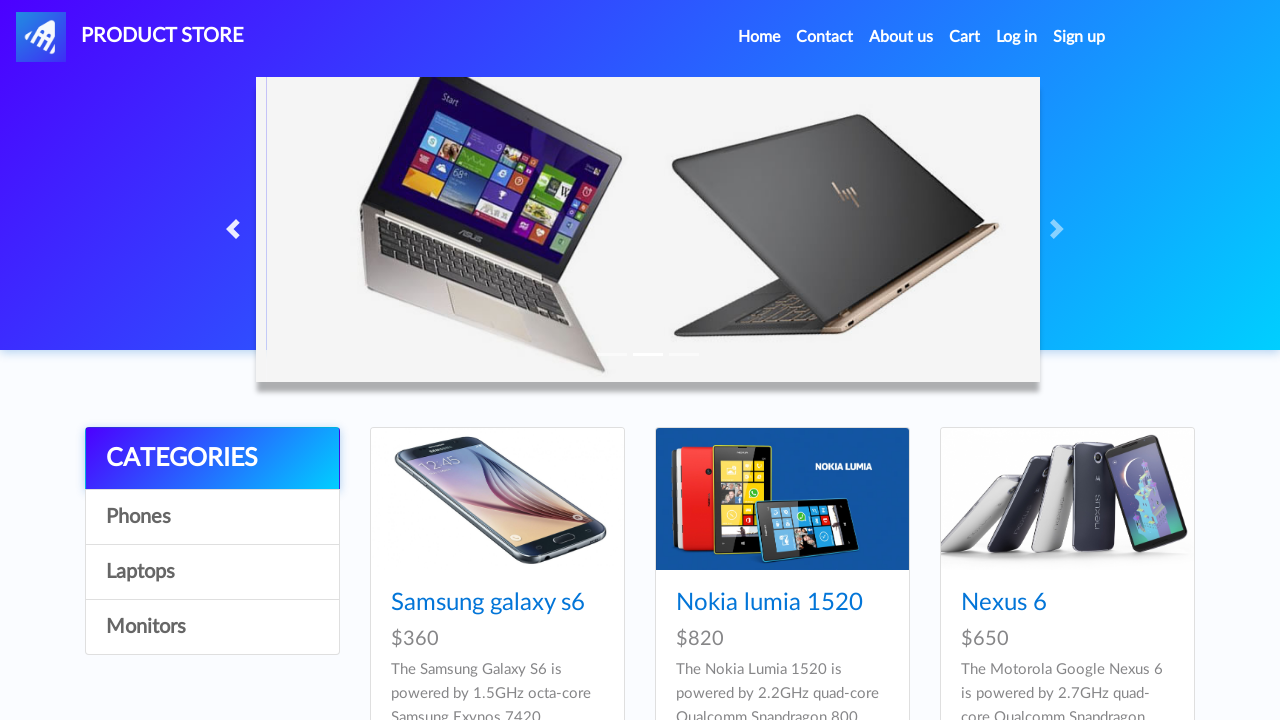

Waited 1000ms for carousel animation to complete
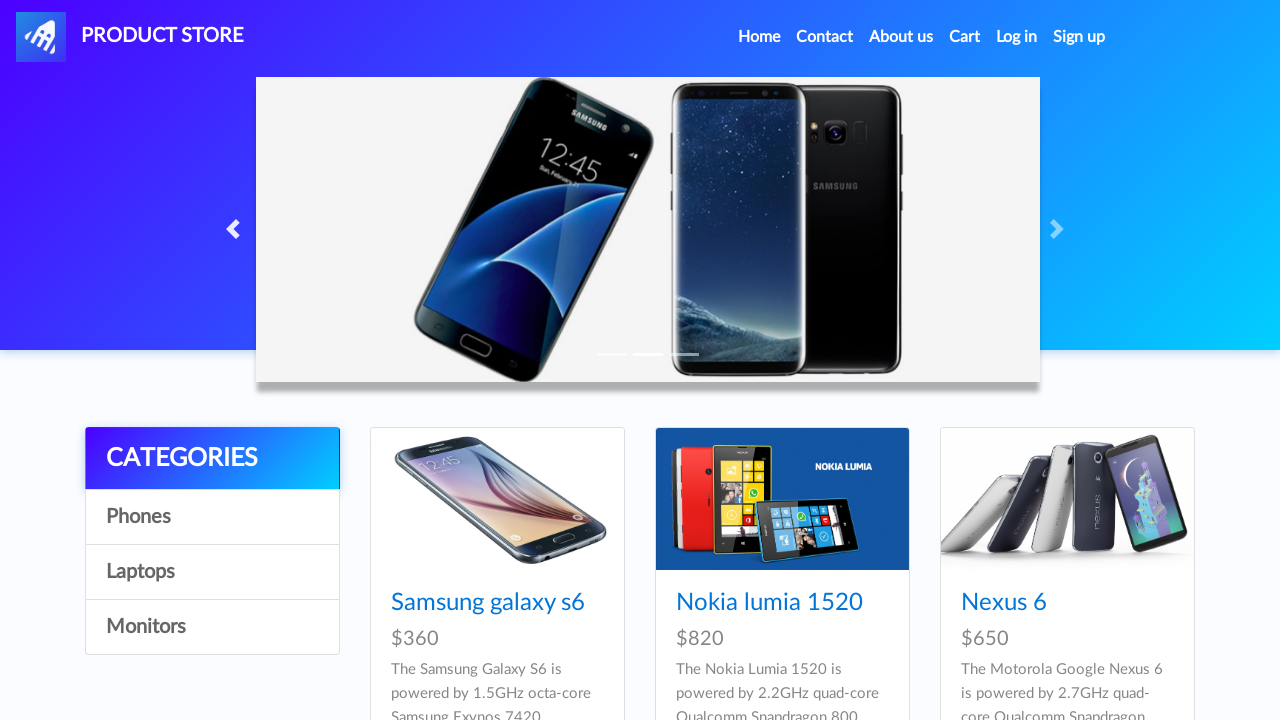

Verified carousel image src matches 'nexus1.jpg'
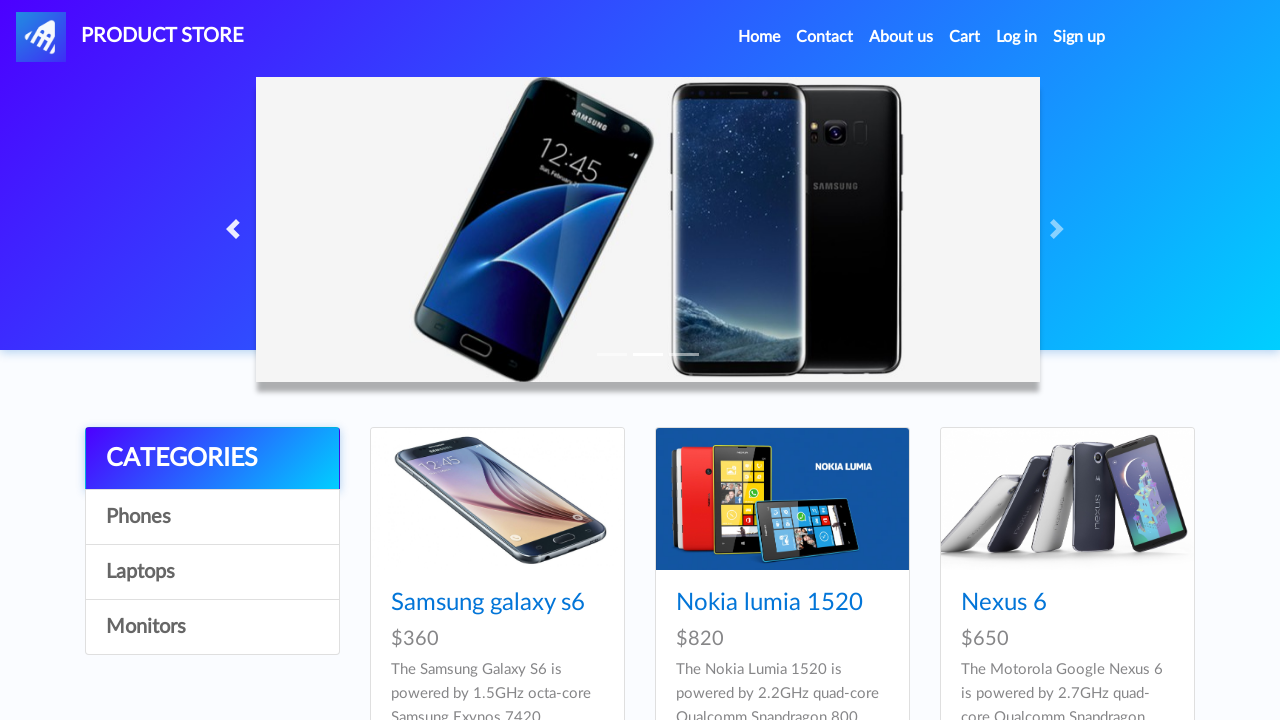

Verified carousel image alt text matches 'Second slide'
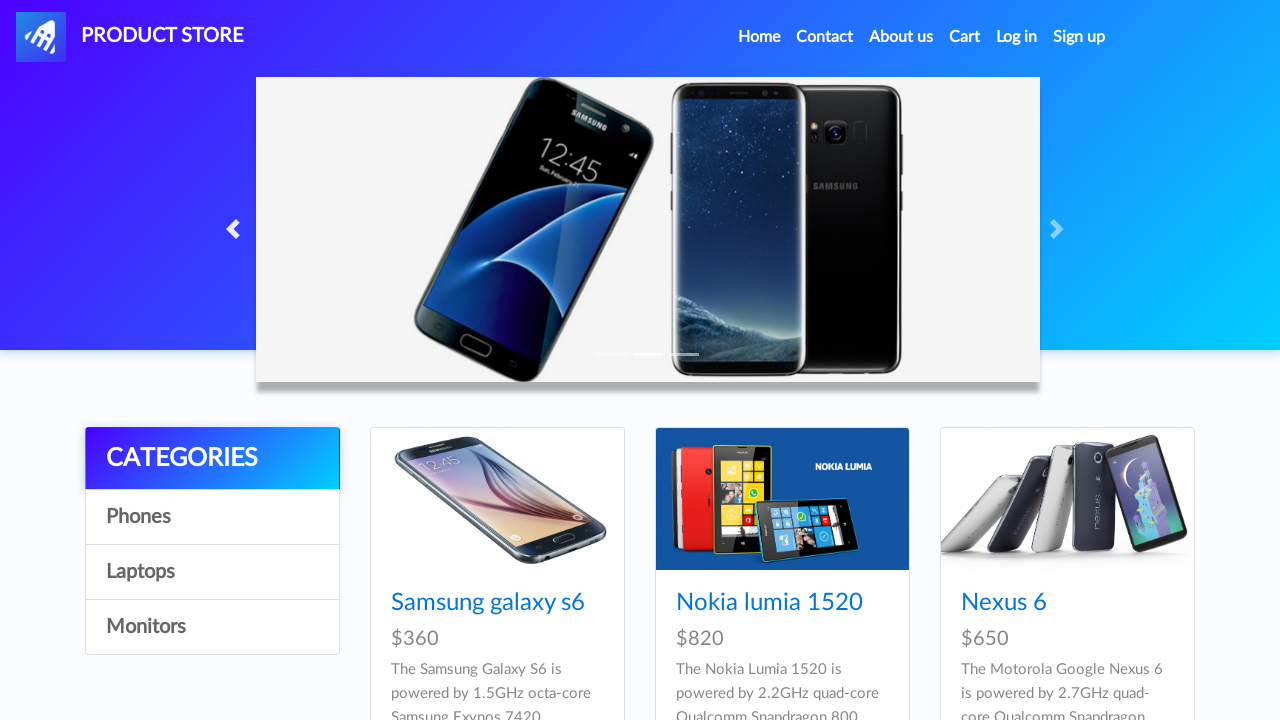

Clicked carousel back button to navigate to previous slide at (236, 229) on span.sr-only >> internal:has-text="Previous"i
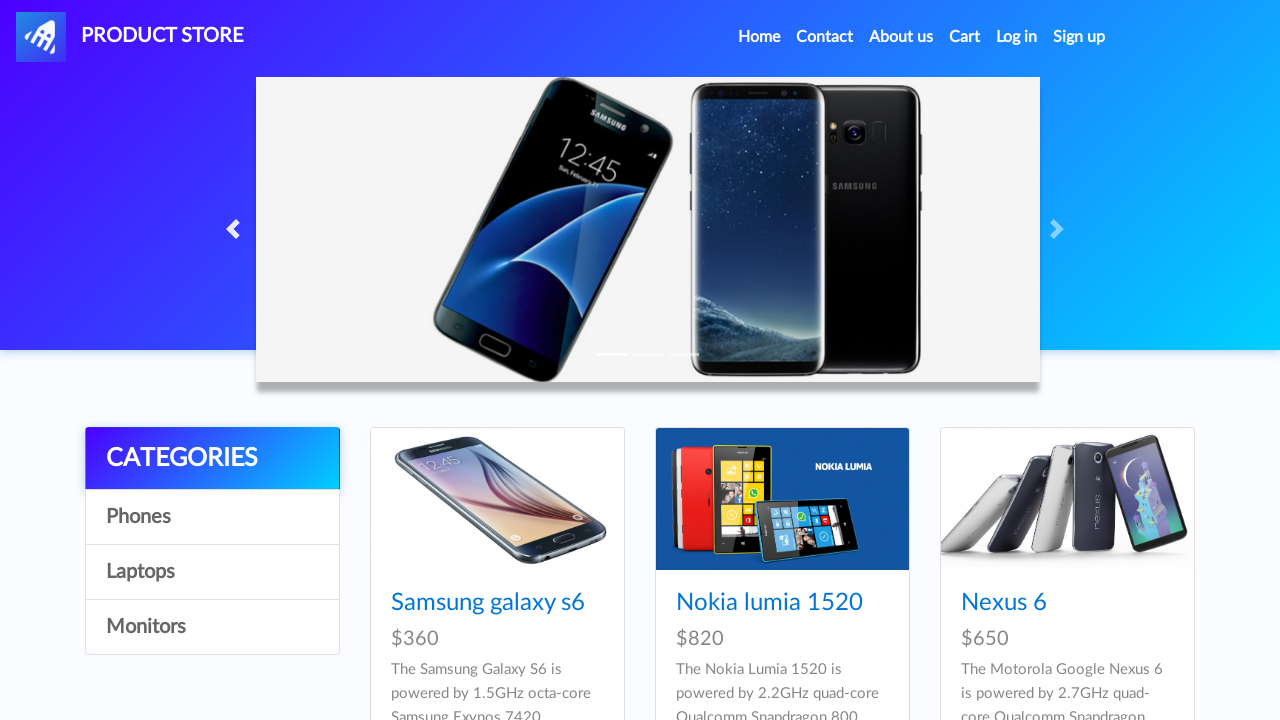

Waited 1000ms for carousel animation to complete
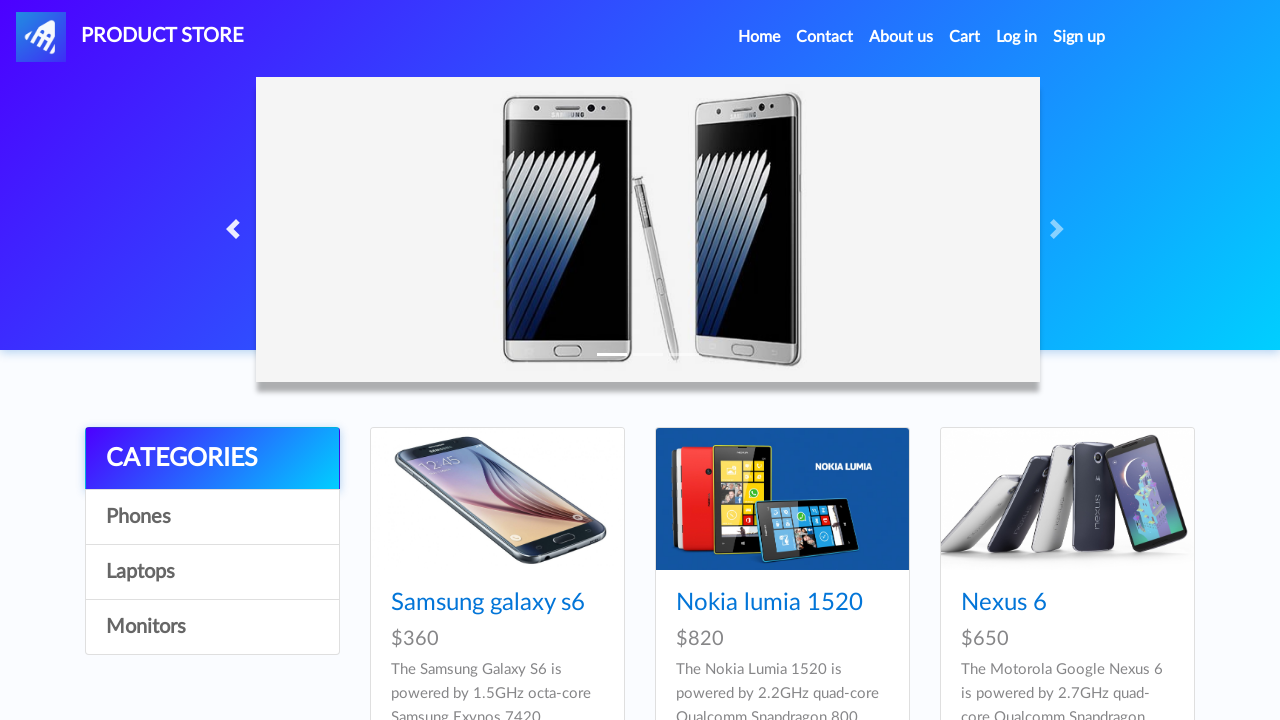

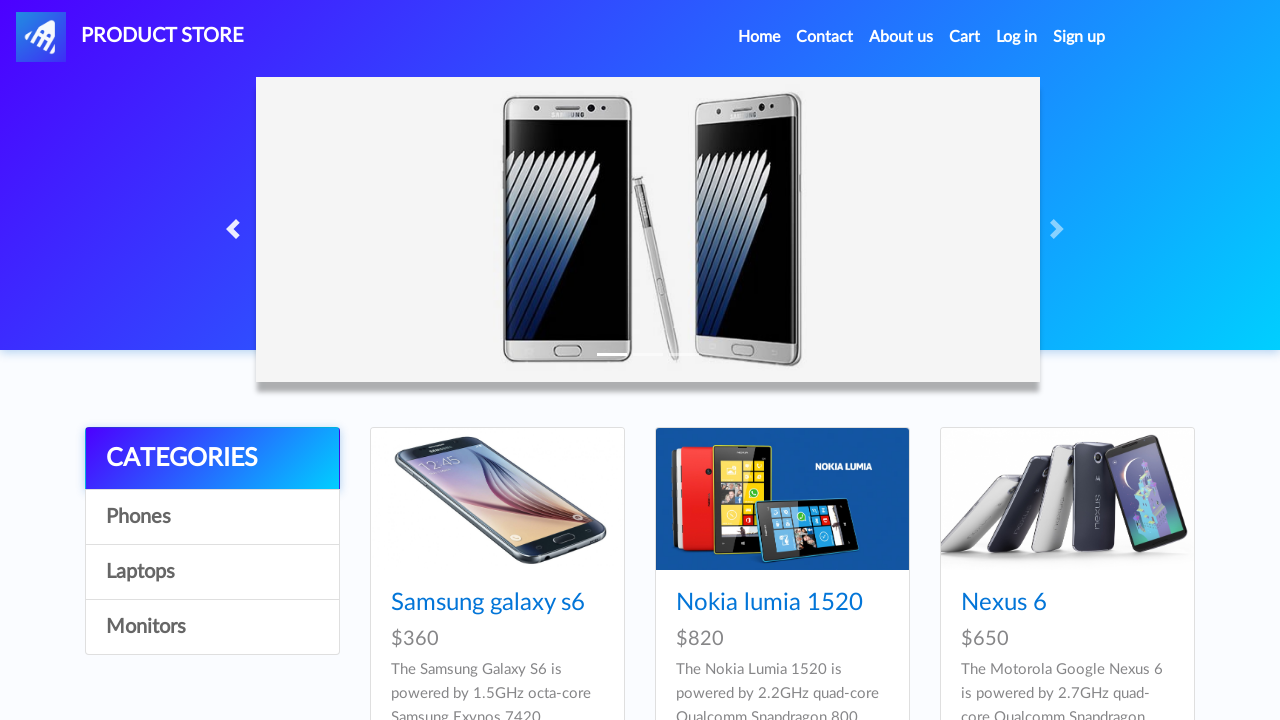